Tests that the page loads successfully with an OK response status and has non-empty body content

Starting URL: https://parsmedia.info

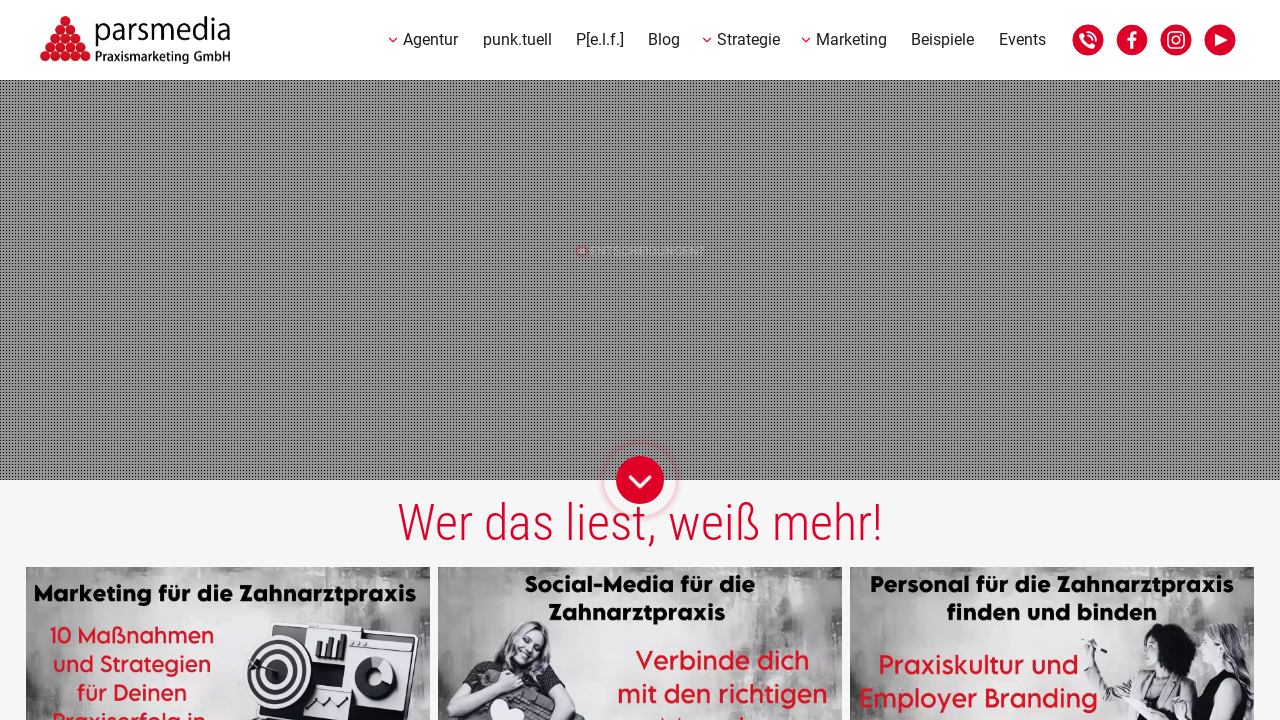

Located body element on the page
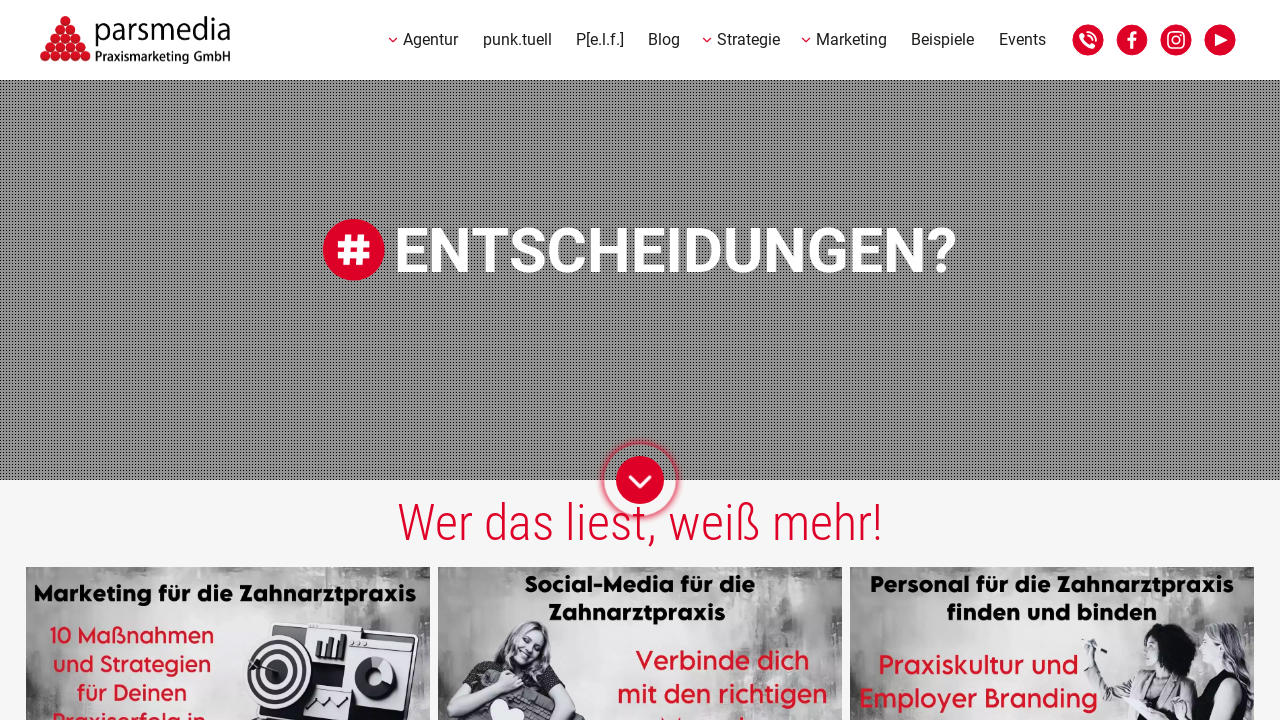

Retrieved inner text content from body element
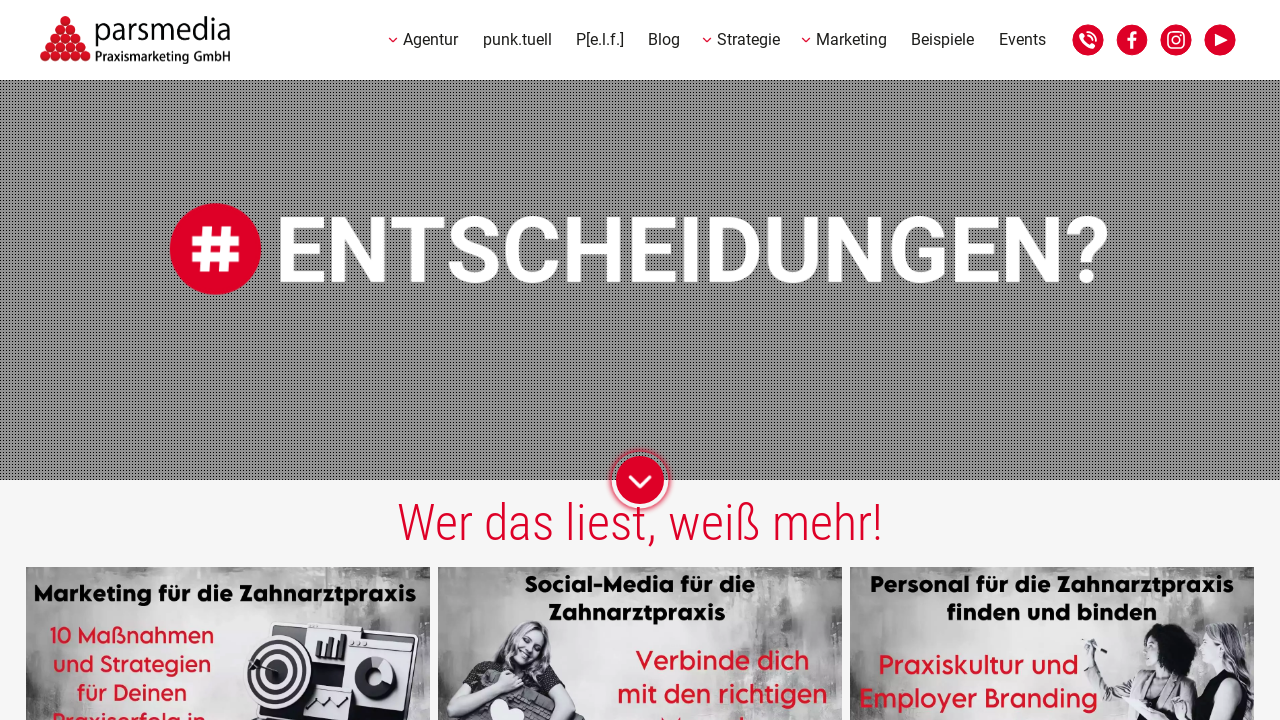

Verified that body content is not empty
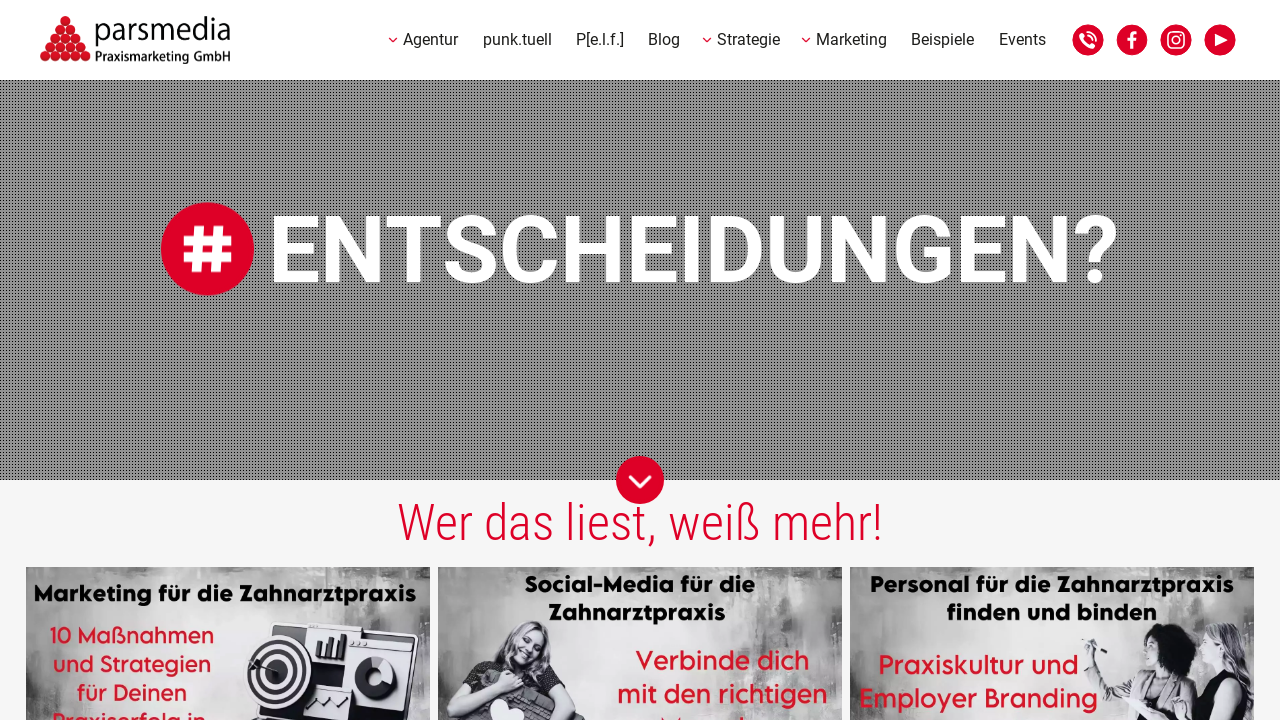

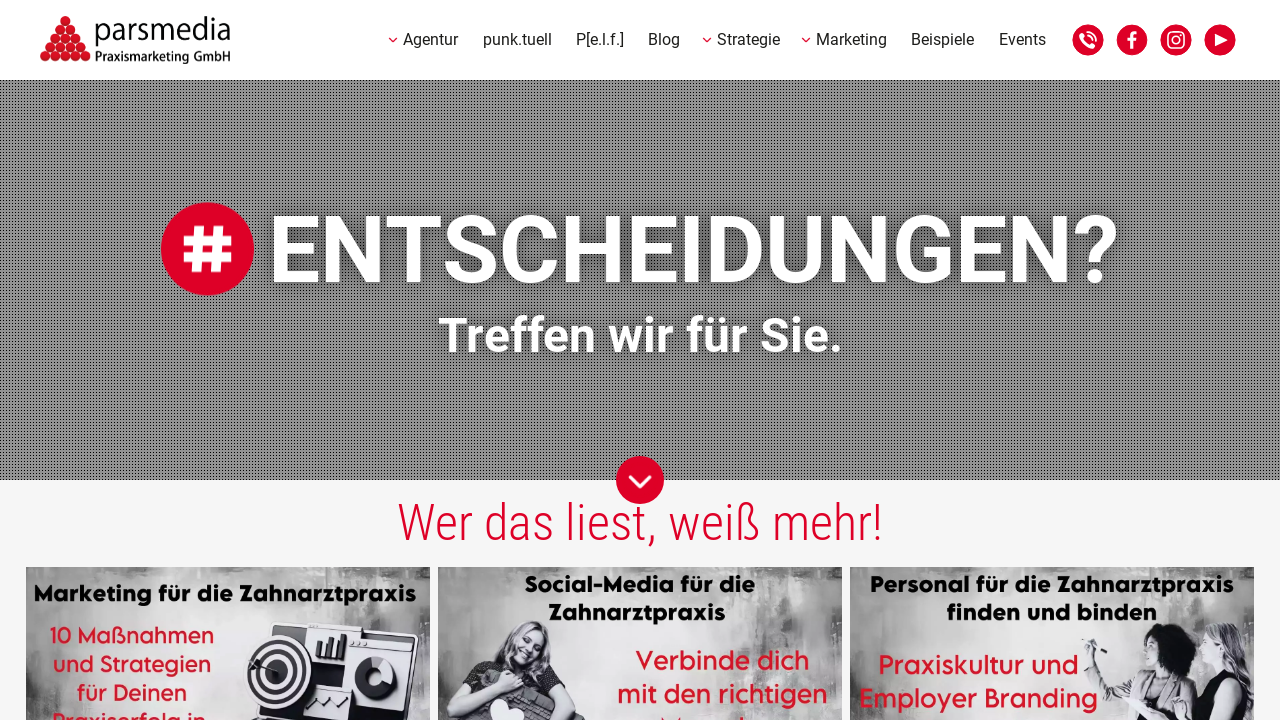